Tests keyboard key pressing using the TAB key via keyboard actions and verifies the displayed result text confirms the key press was registered.

Starting URL: http://the-internet.herokuapp.com/key_presses

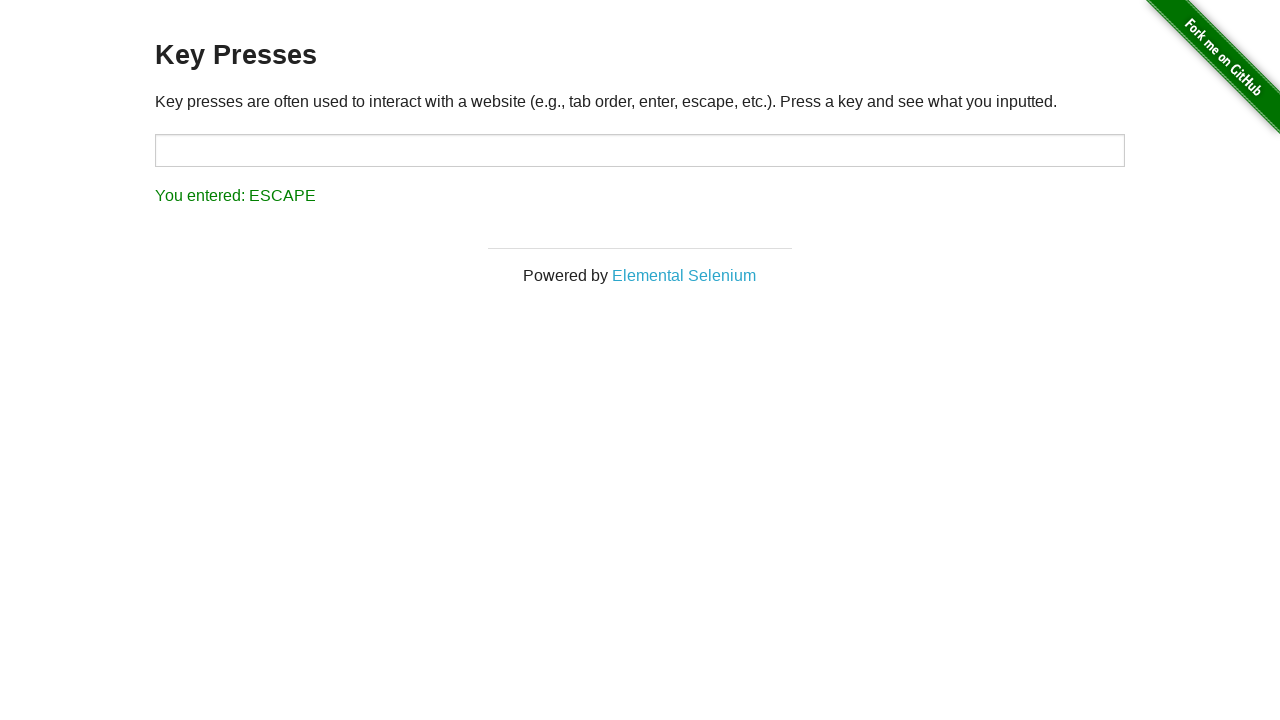

Pressed Tab key
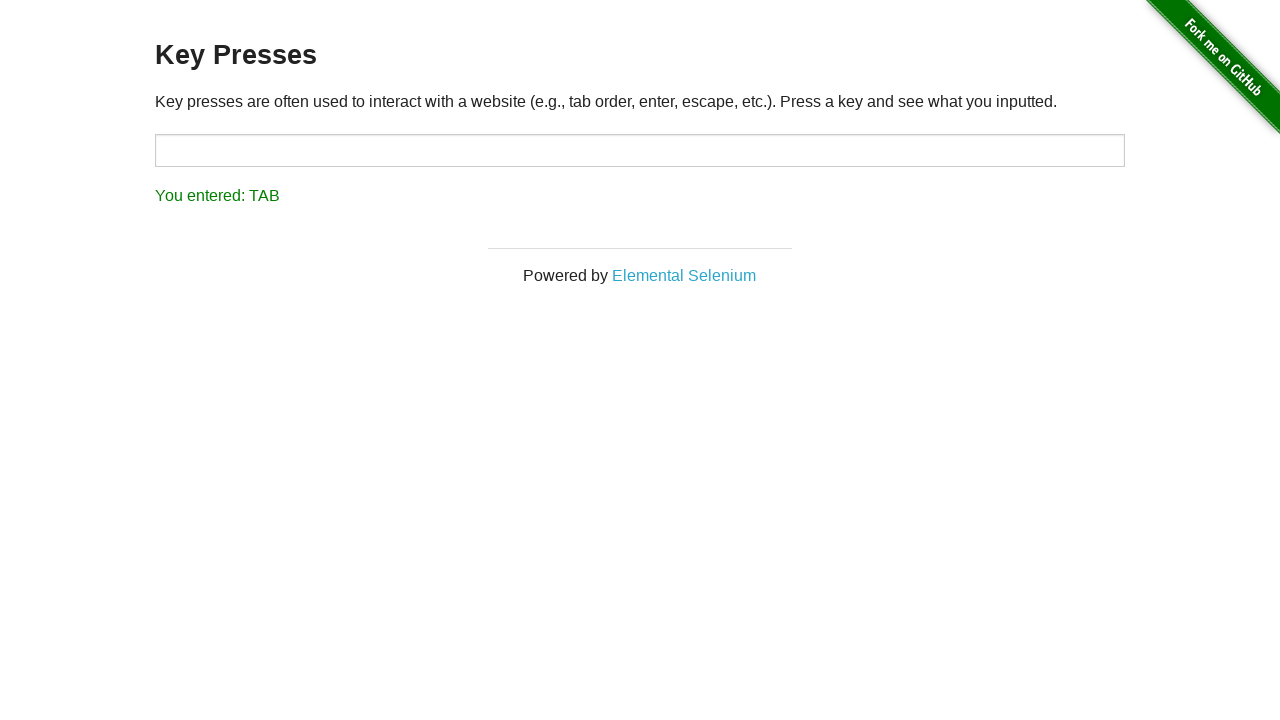

Result element loaded after Tab key press
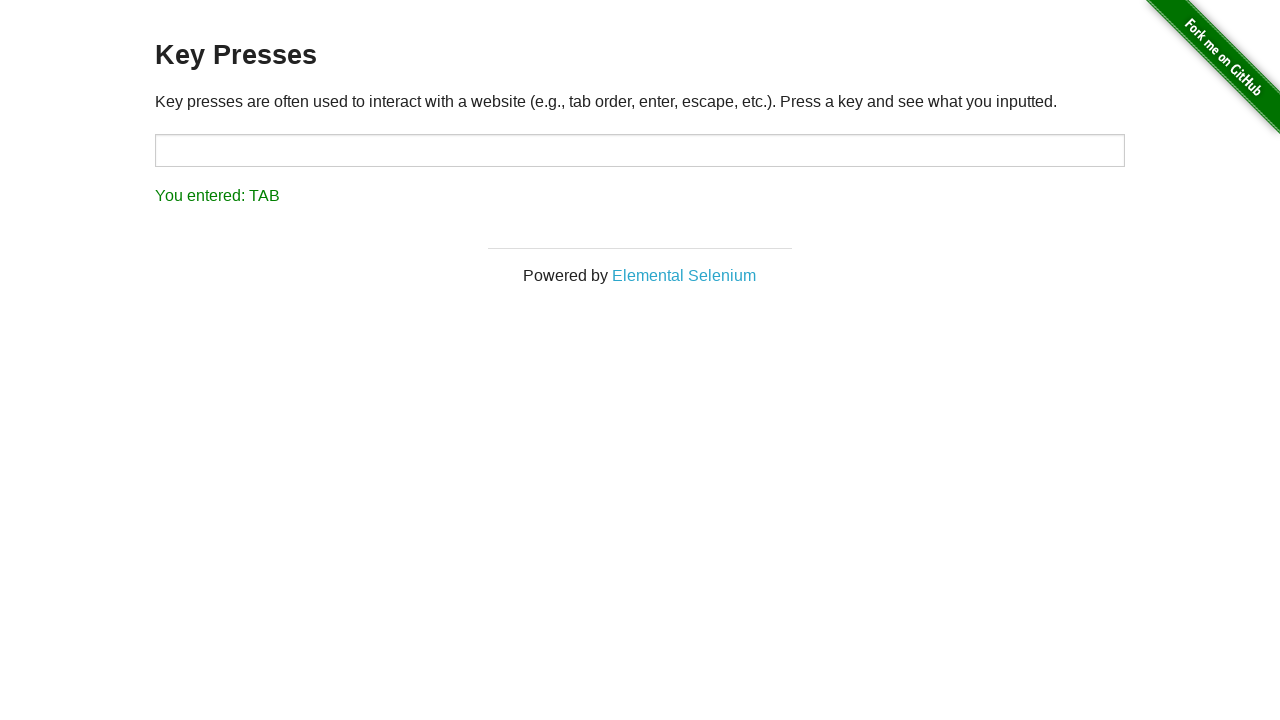

Retrieved result text content
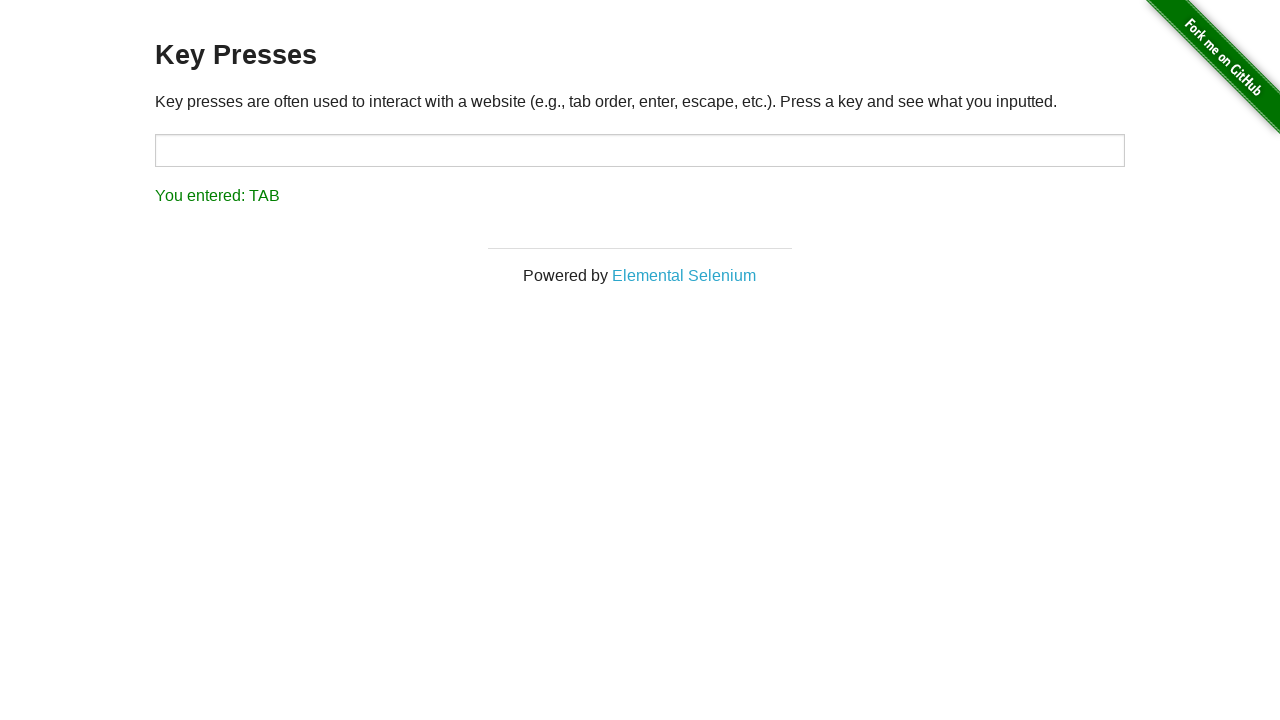

Verified result text shows 'You entered: TAB'
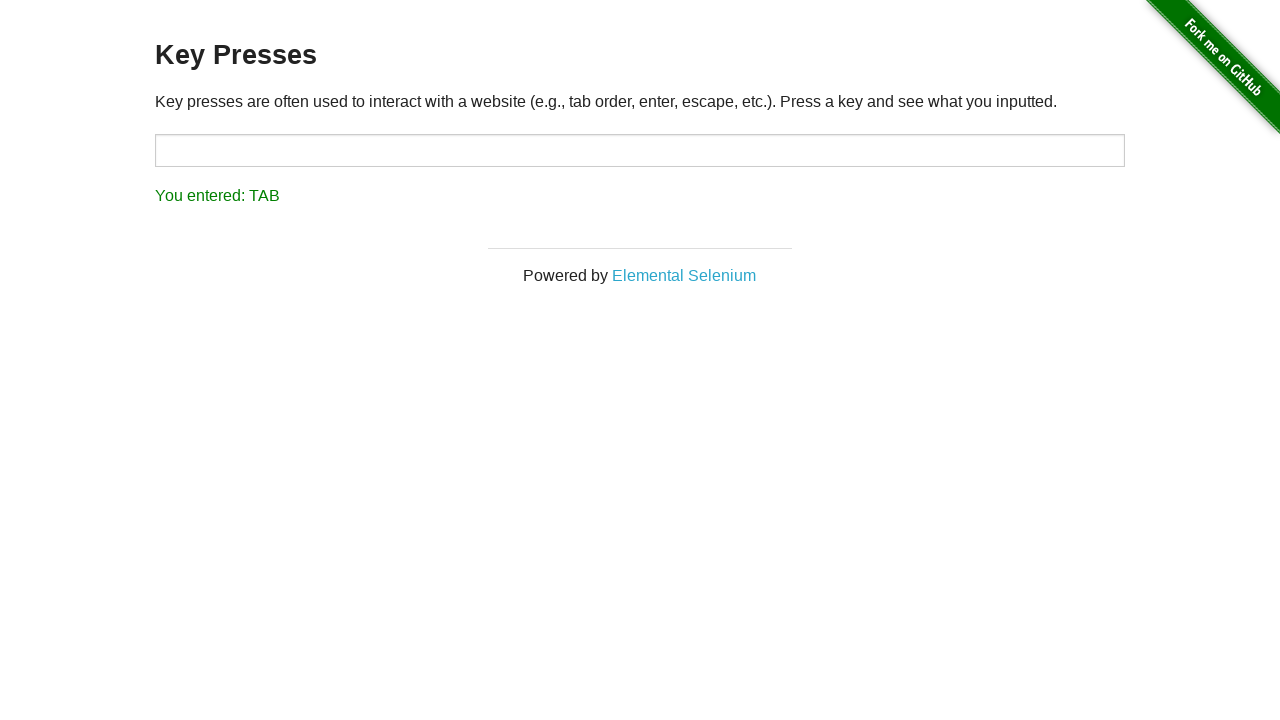

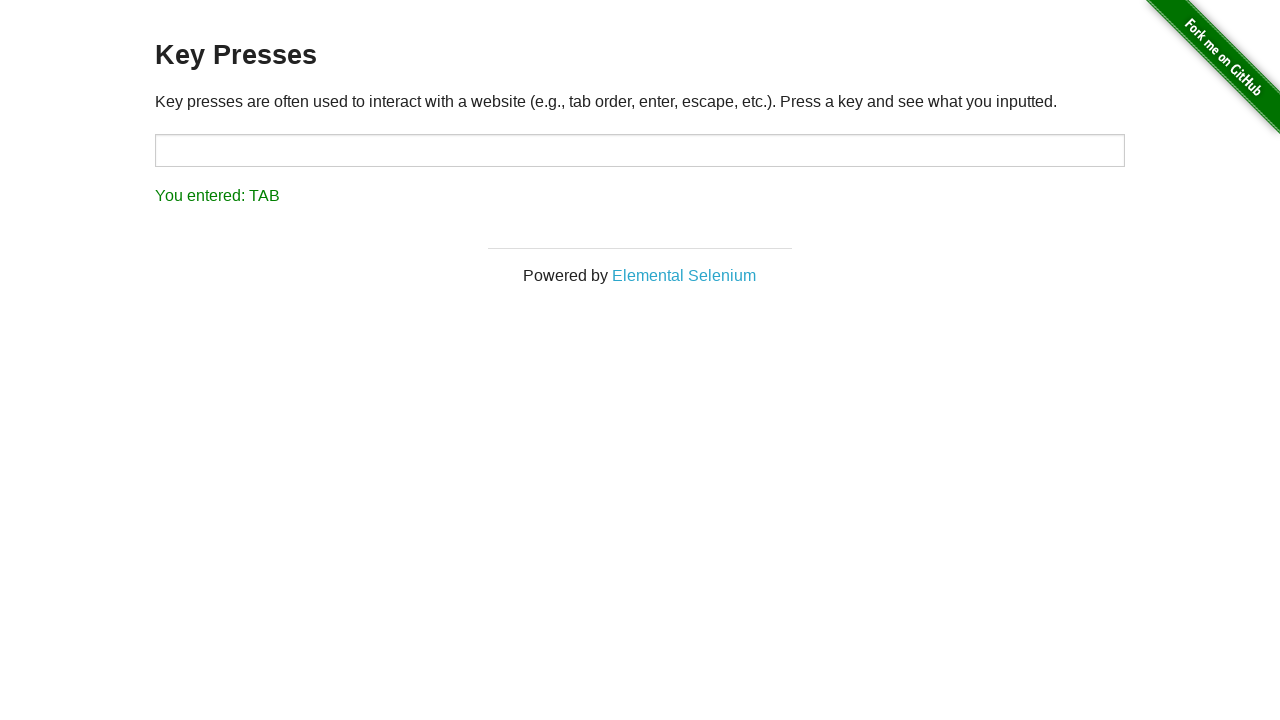